Tests different button click types on a demo page - performs a double-click on one button and verifies the message, then performs a right-click on another button and verifies its message.

Starting URL: https://demoqa.com/buttons

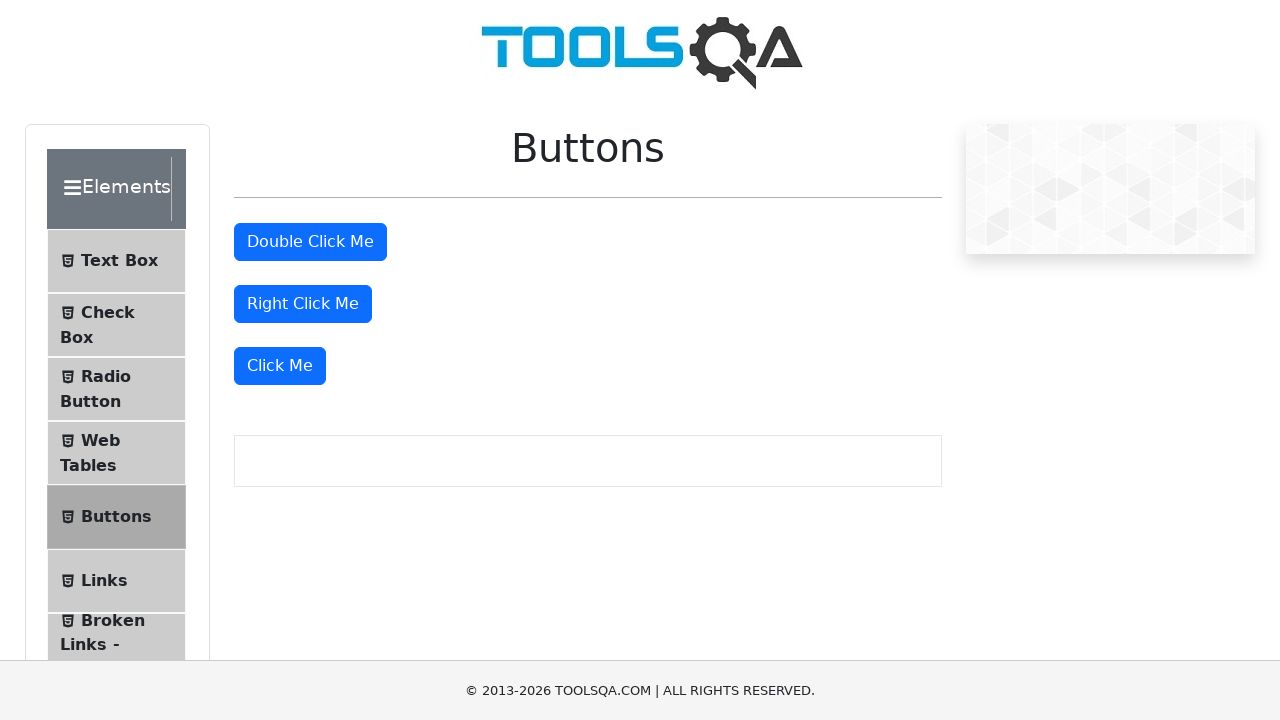

Double-clicked the 'Double Click Me' button at (310, 242) on internal:role=button[name="Double Click Me"i]
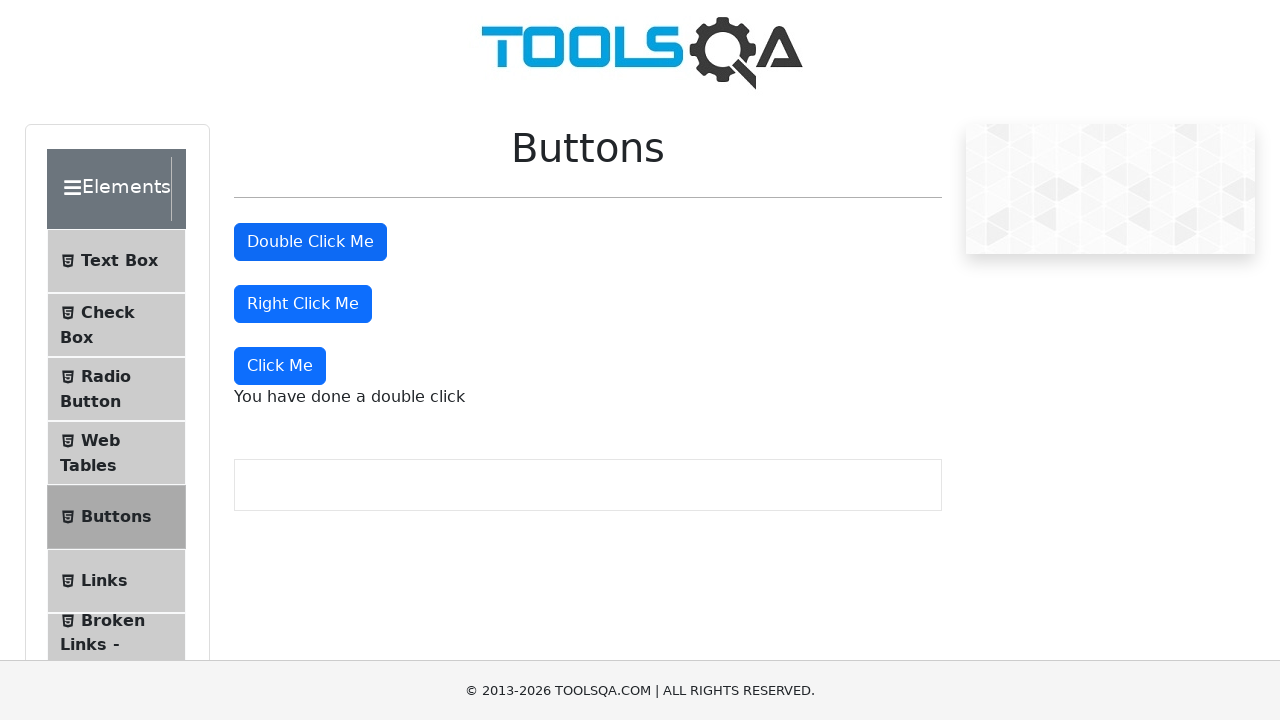

Double click message element loaded
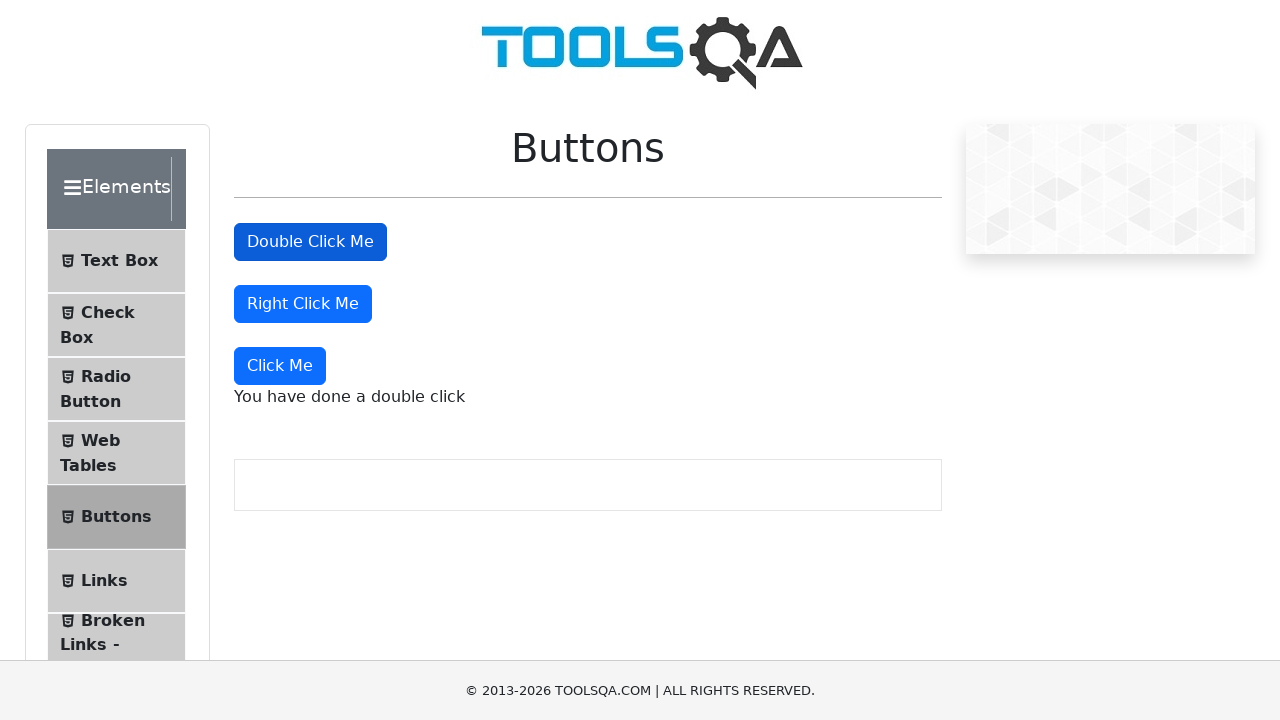

Verified double click message contains 'double click'
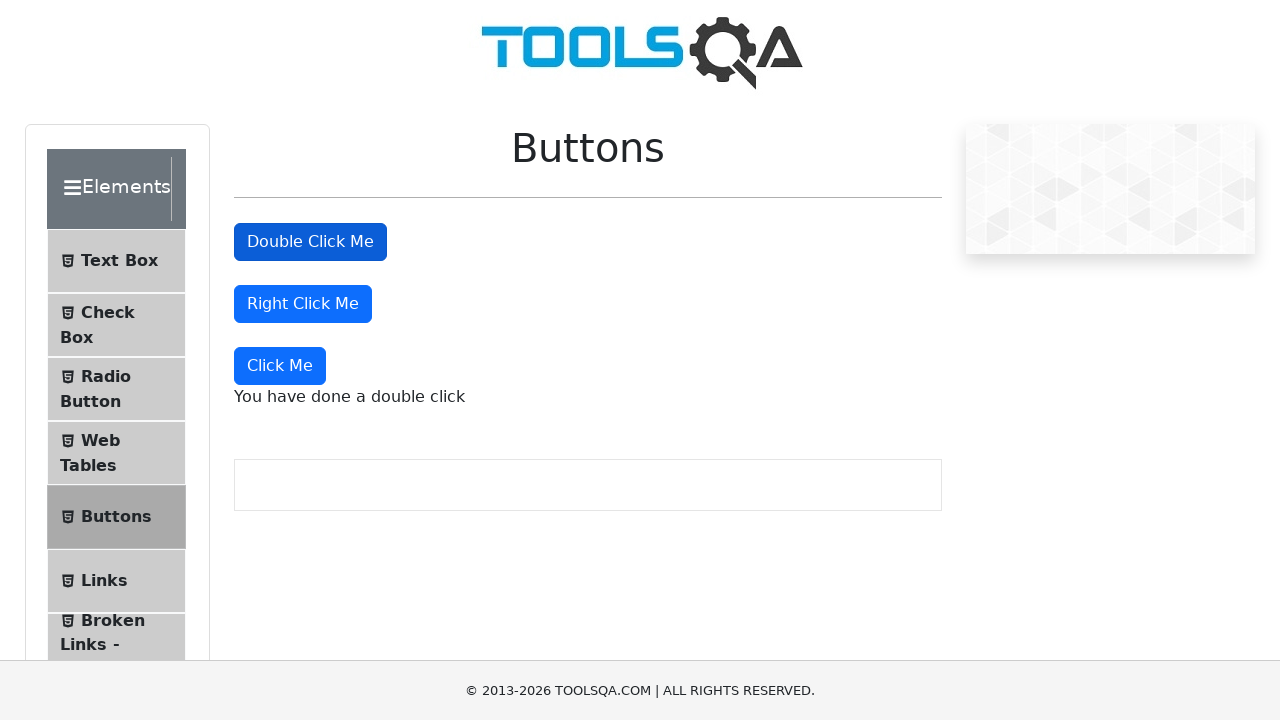

Right-clicked the 'Right Click Me' button at (303, 304) on internal:role=button[name="Right Click Me"i]
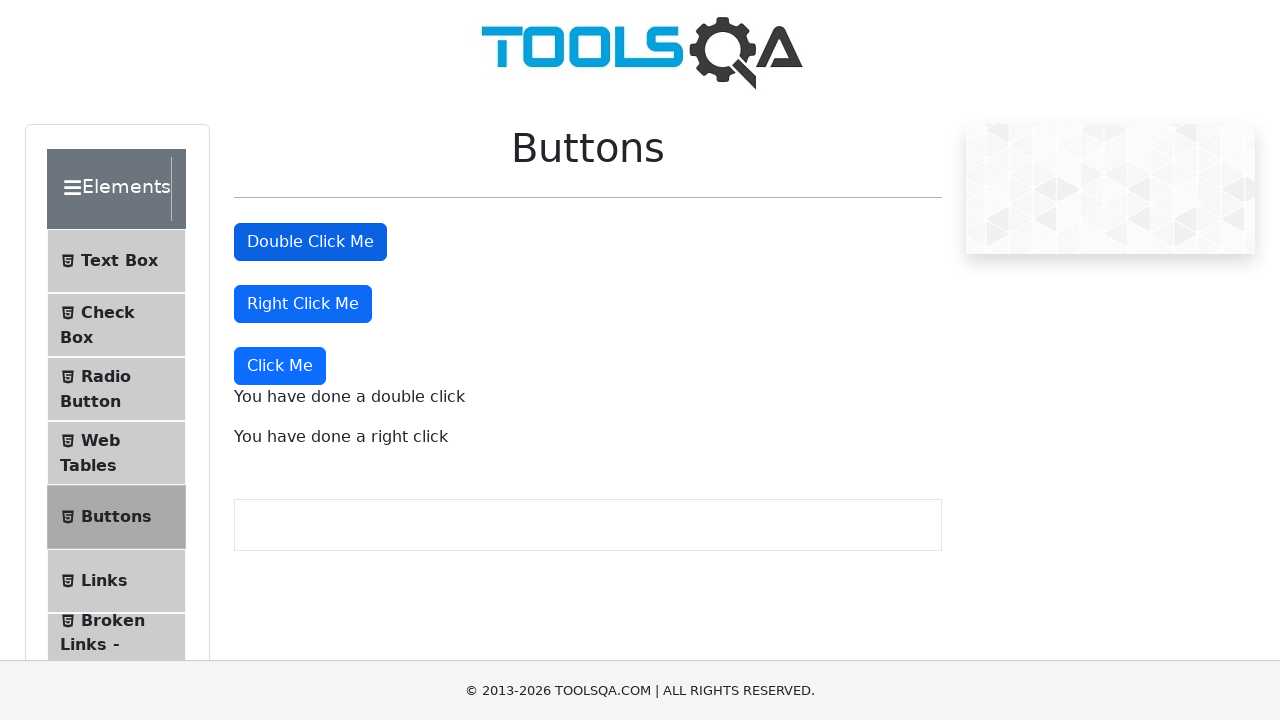

Right click message element loaded
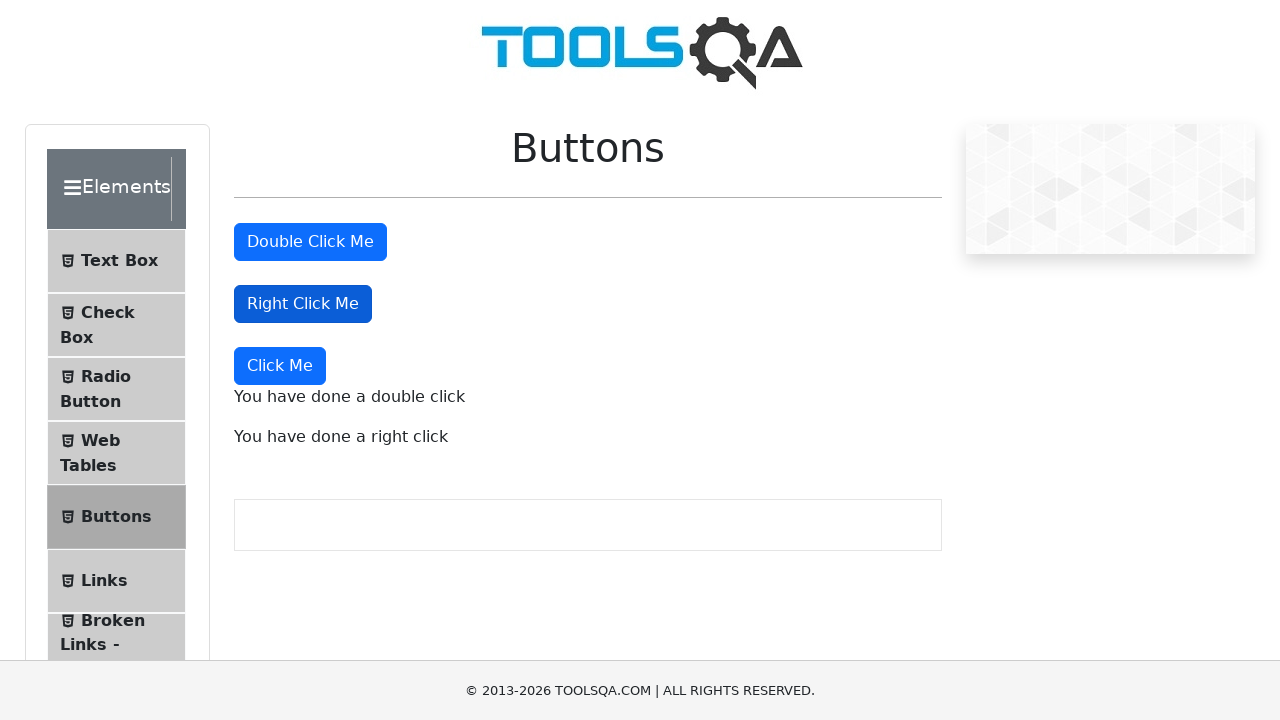

Verified right click message contains 'right click'
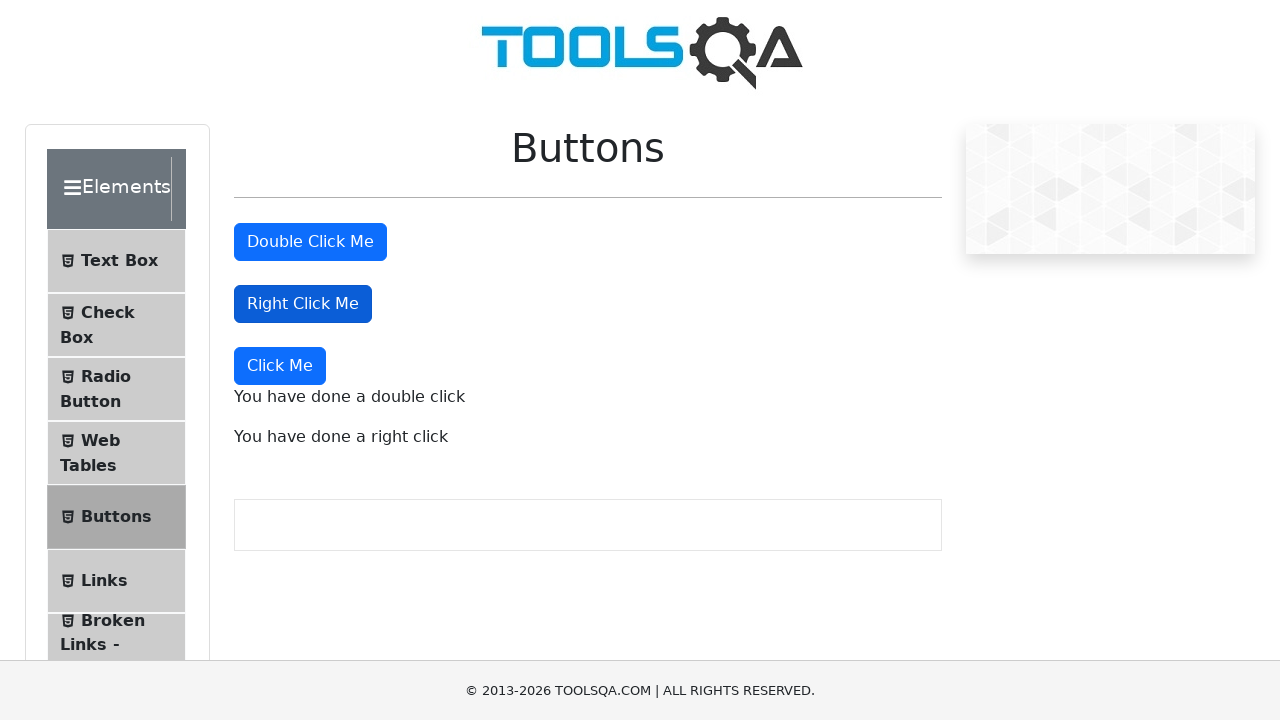

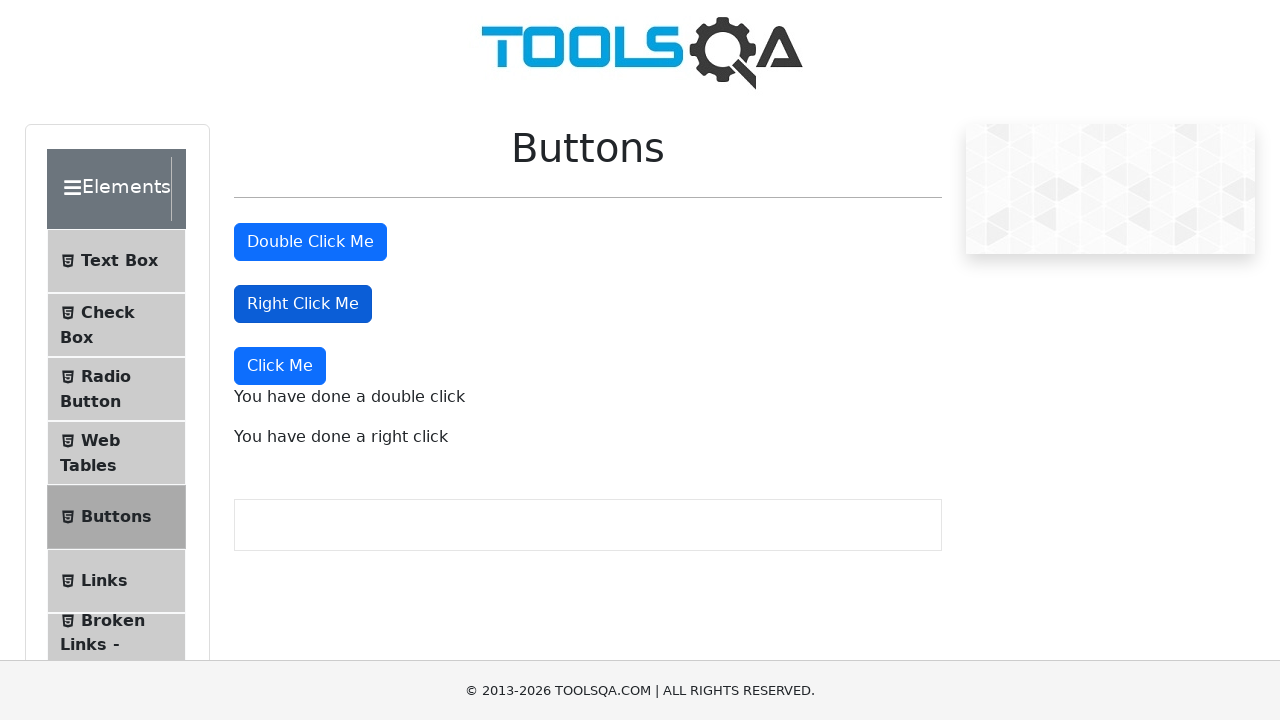